Tests clicking a confirm button on a blog page using CSS selector to locate the element by ID

Starting URL: https://omayo.blogspot.com/

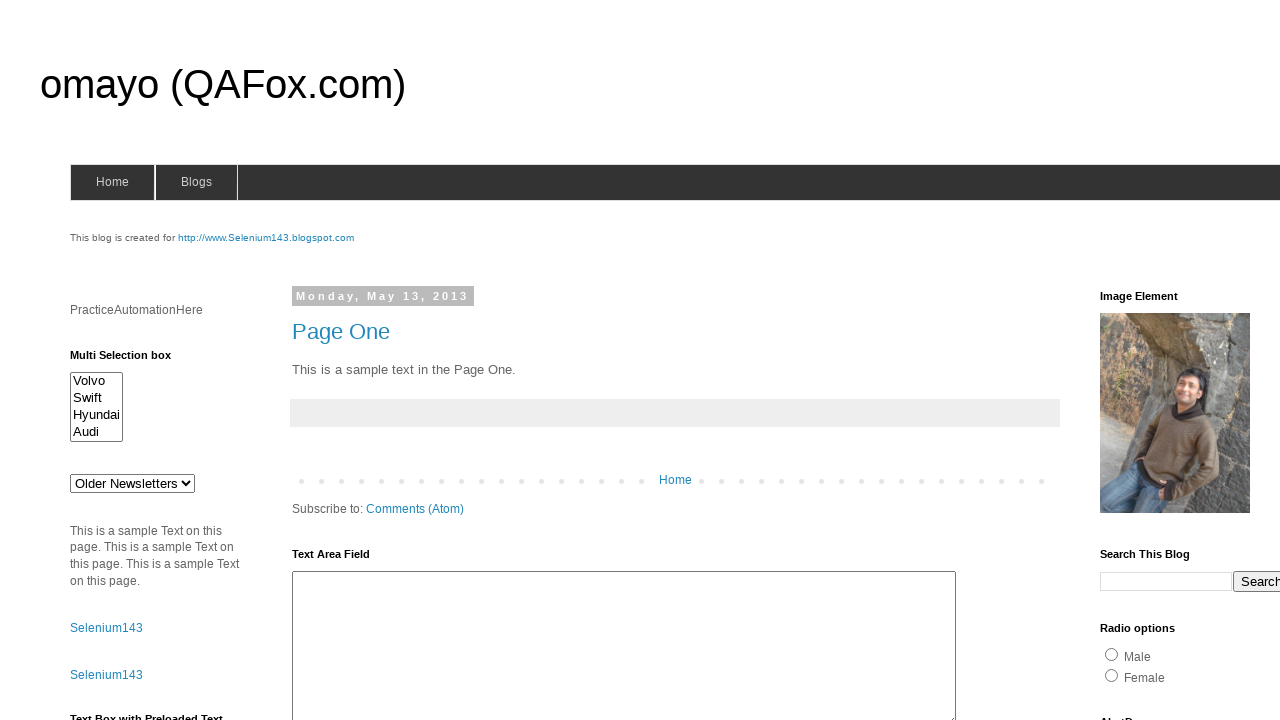

Navigated to https://omayo.blogspot.com/
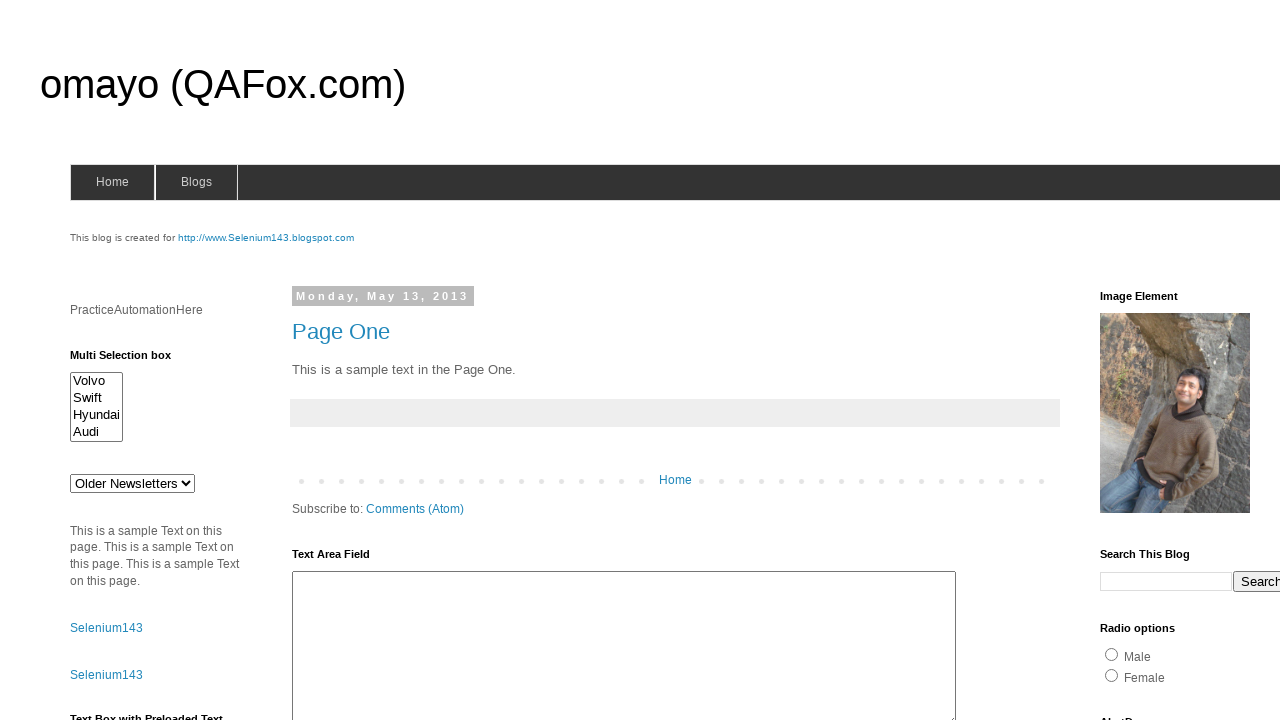

Clicked confirm button using CSS ID selector at (1155, 361) on #confirm
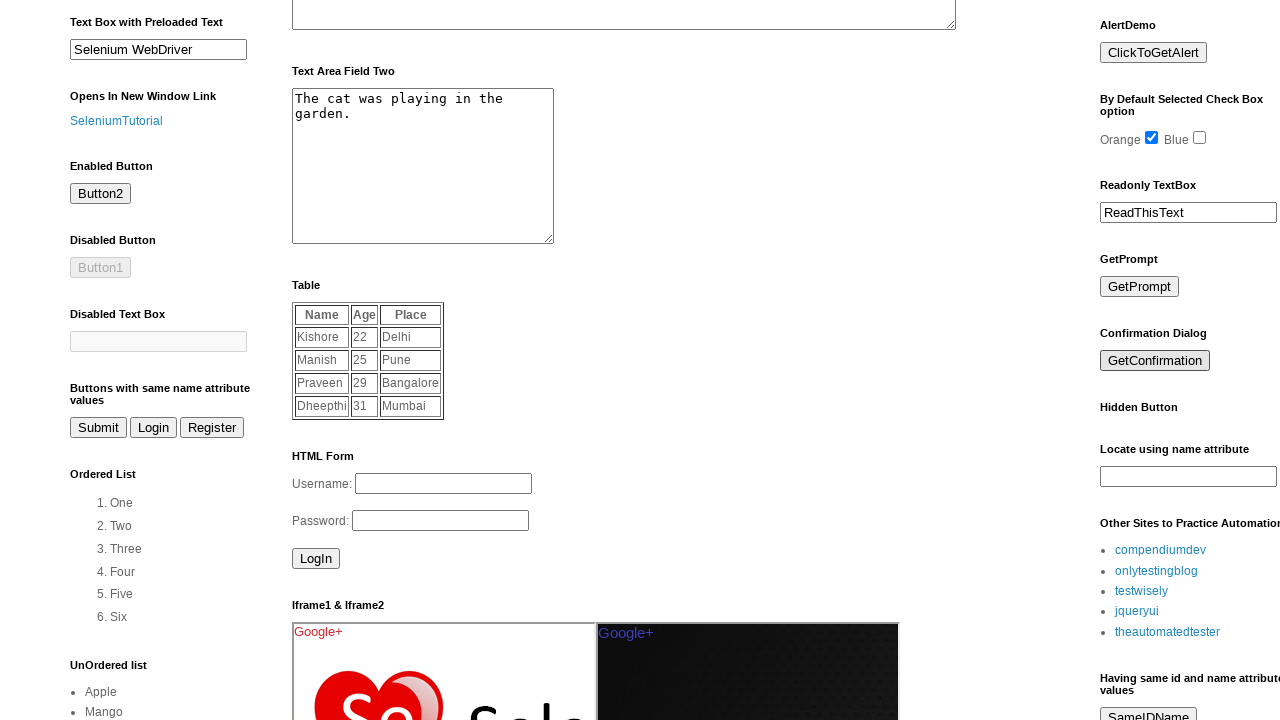

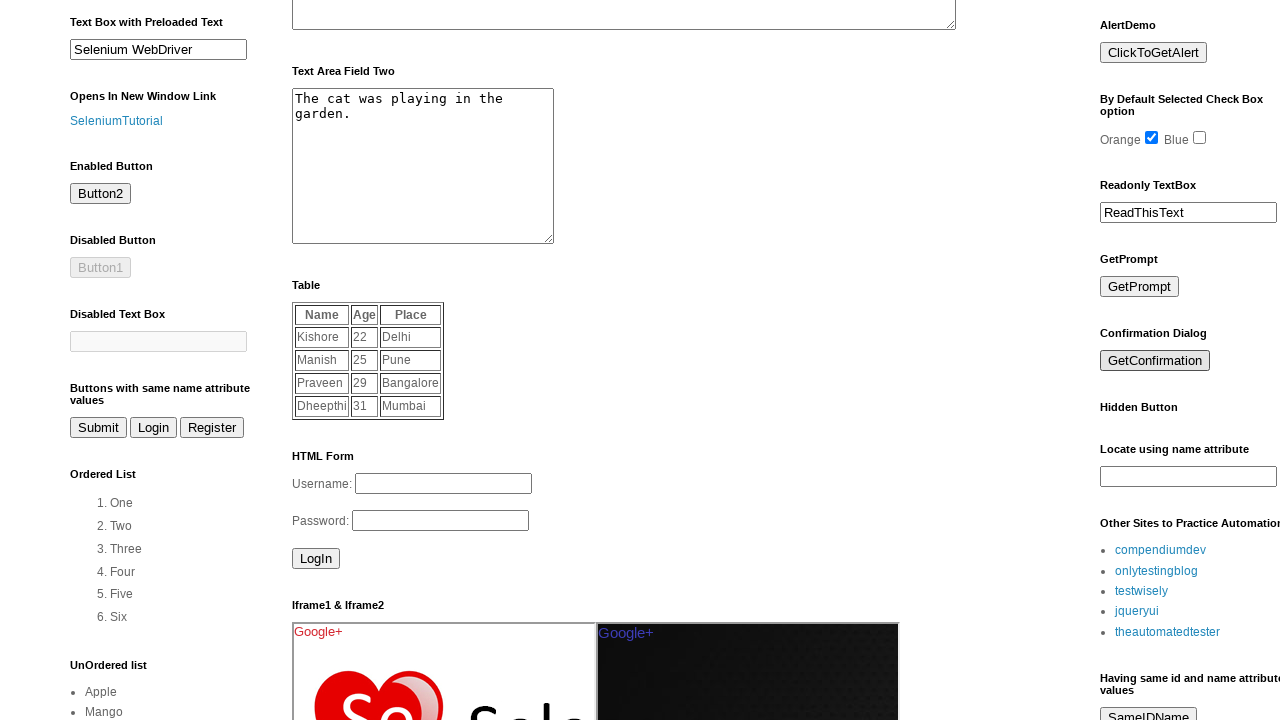